Tests multi-window handling by opening a new tab, navigating to a different page, extracting a course name, switching back to the parent window, and filling a form field with the extracted text

Starting URL: https://rahulshettyacademy.com/angularpractice/

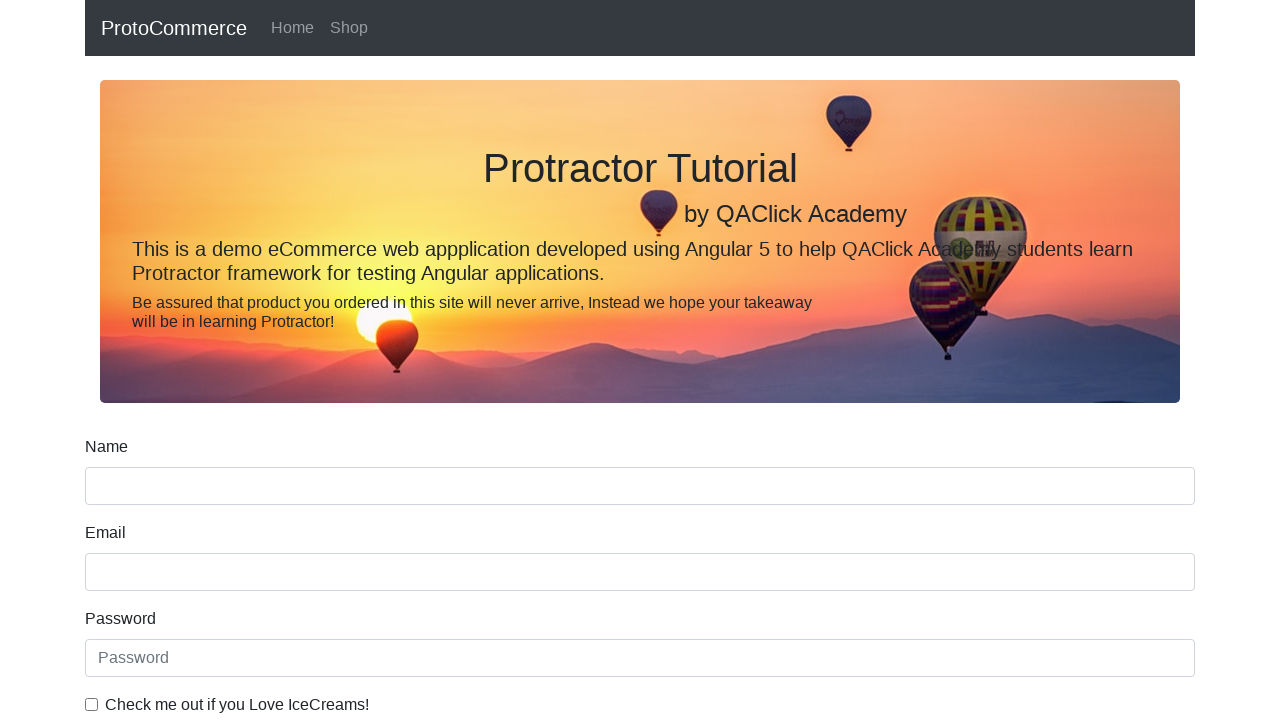

Opened a new tab
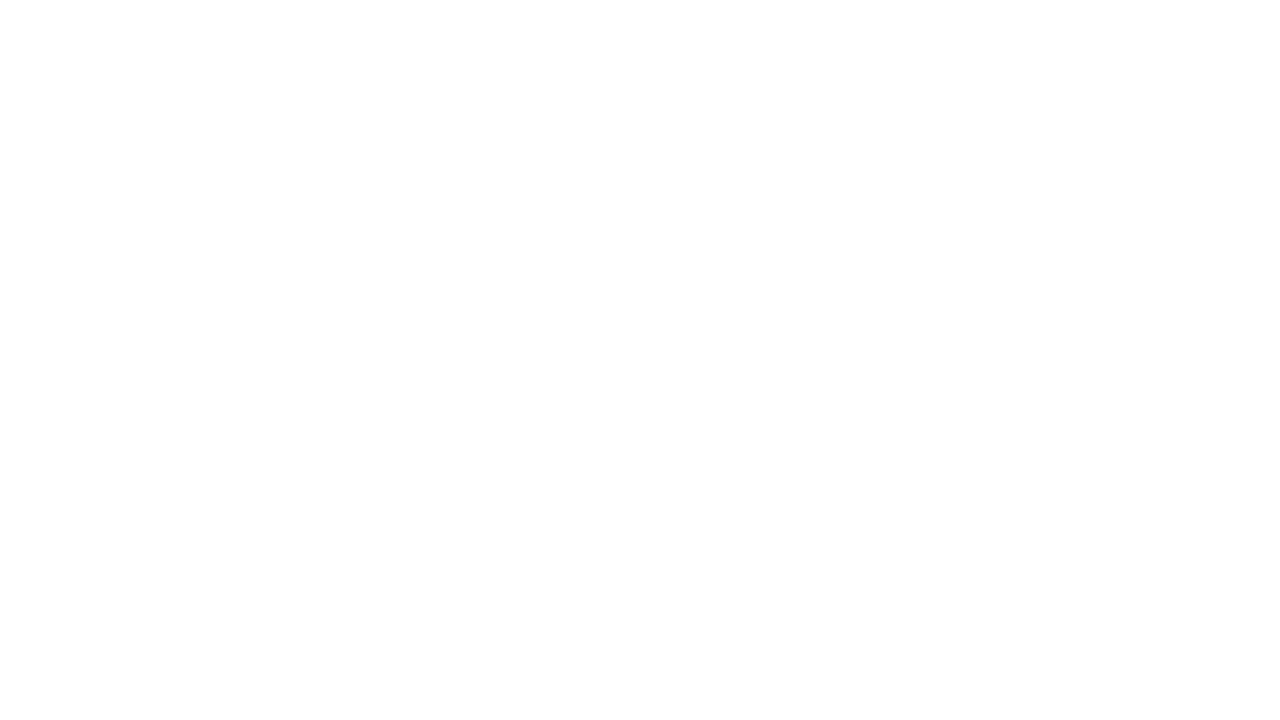

Navigated to https://rahulshettyacademy.com/ in new tab
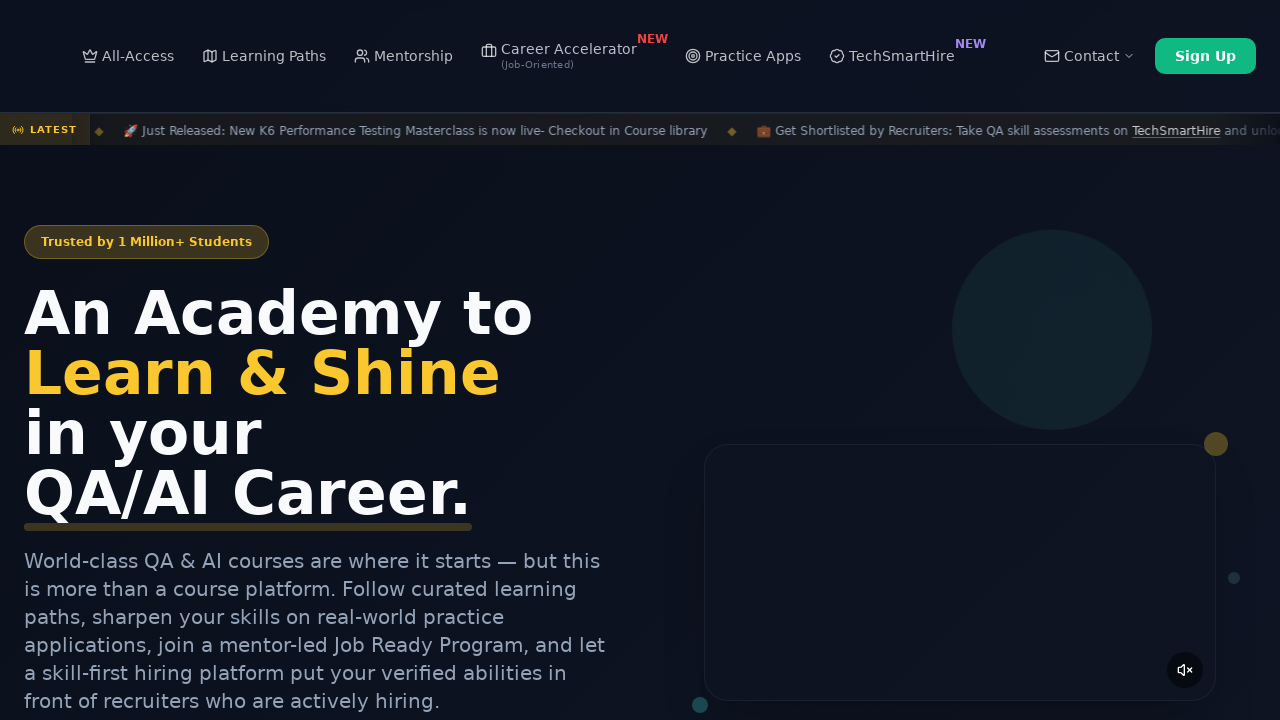

Course links selector loaded
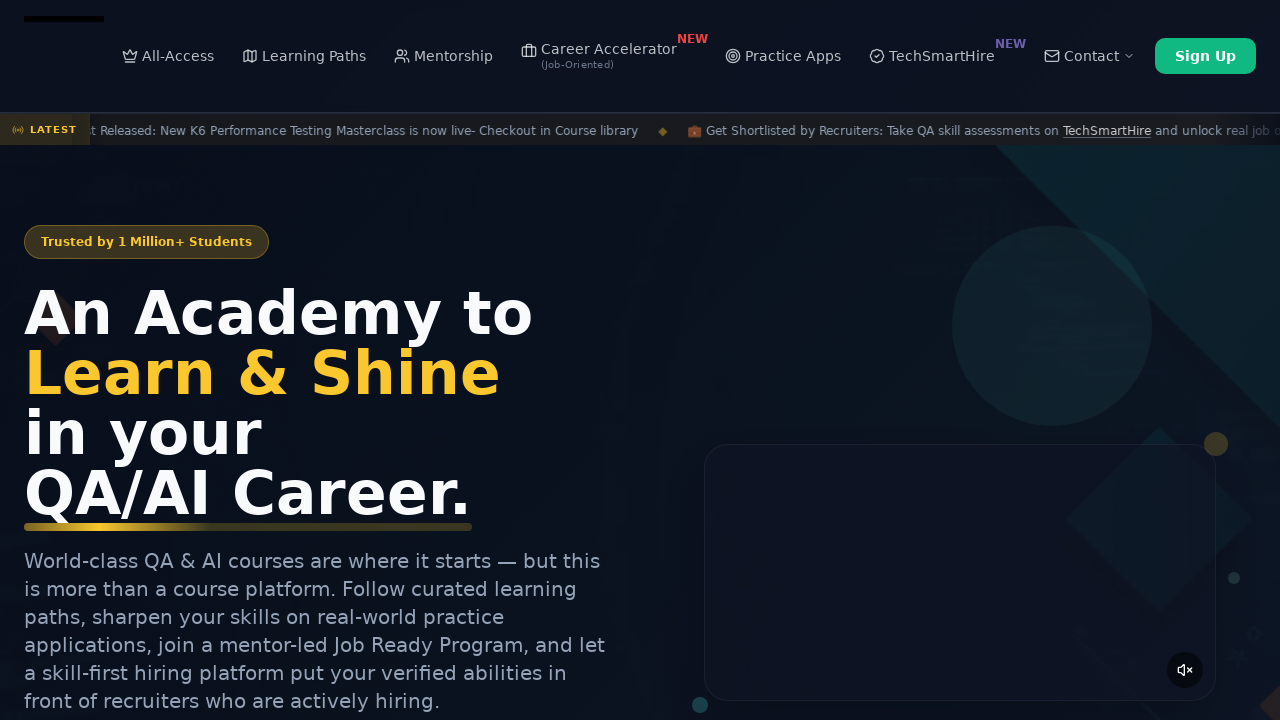

Located all course links
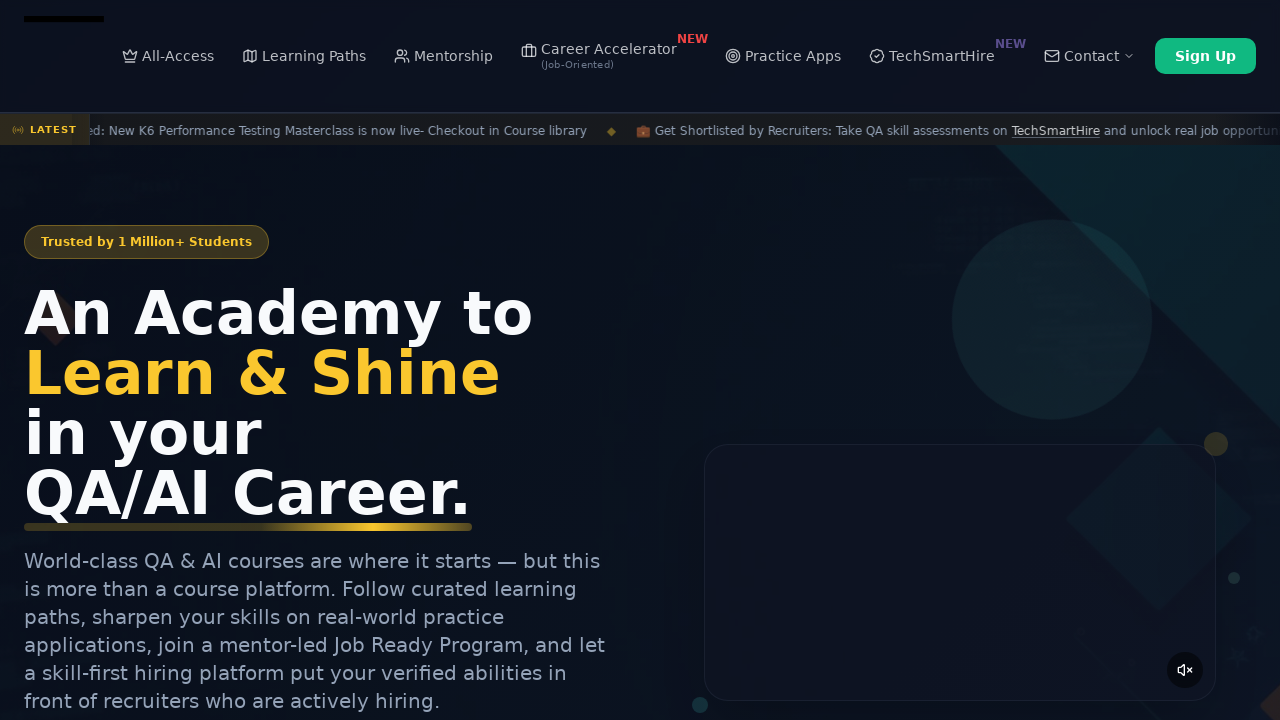

Extracted course name from second link: 'Playwright Testing'
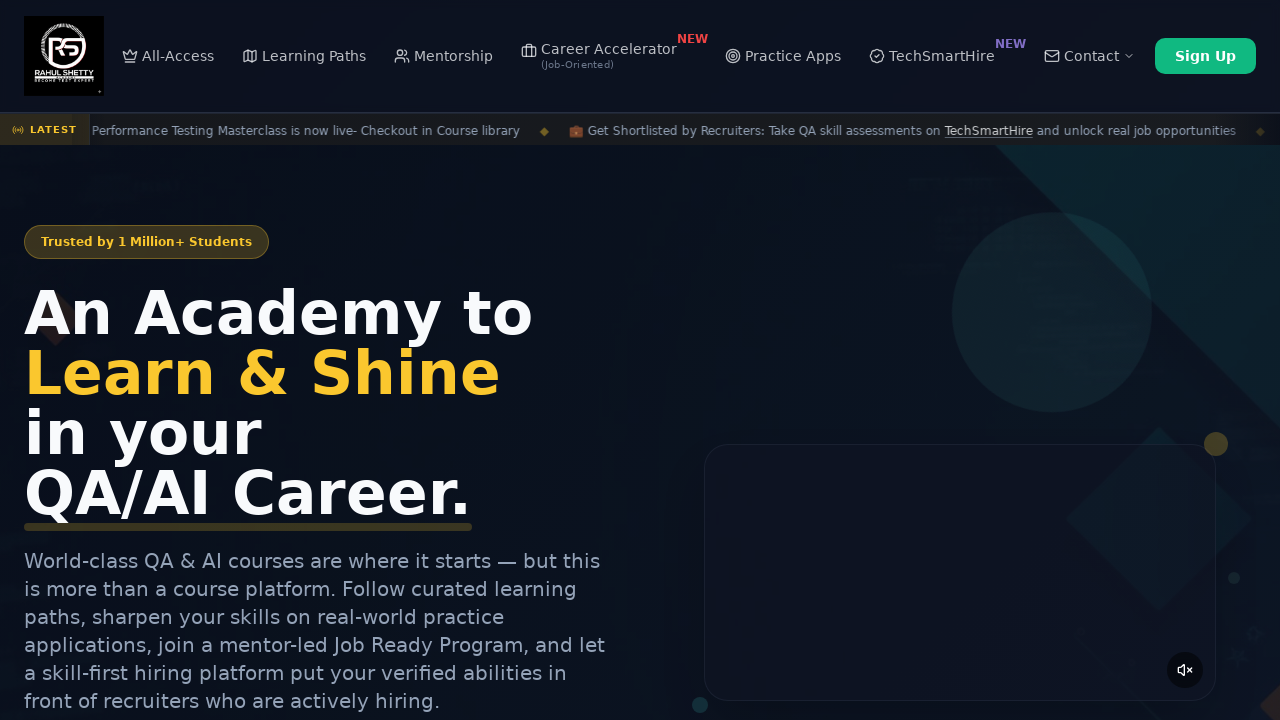

Switched back to parent window
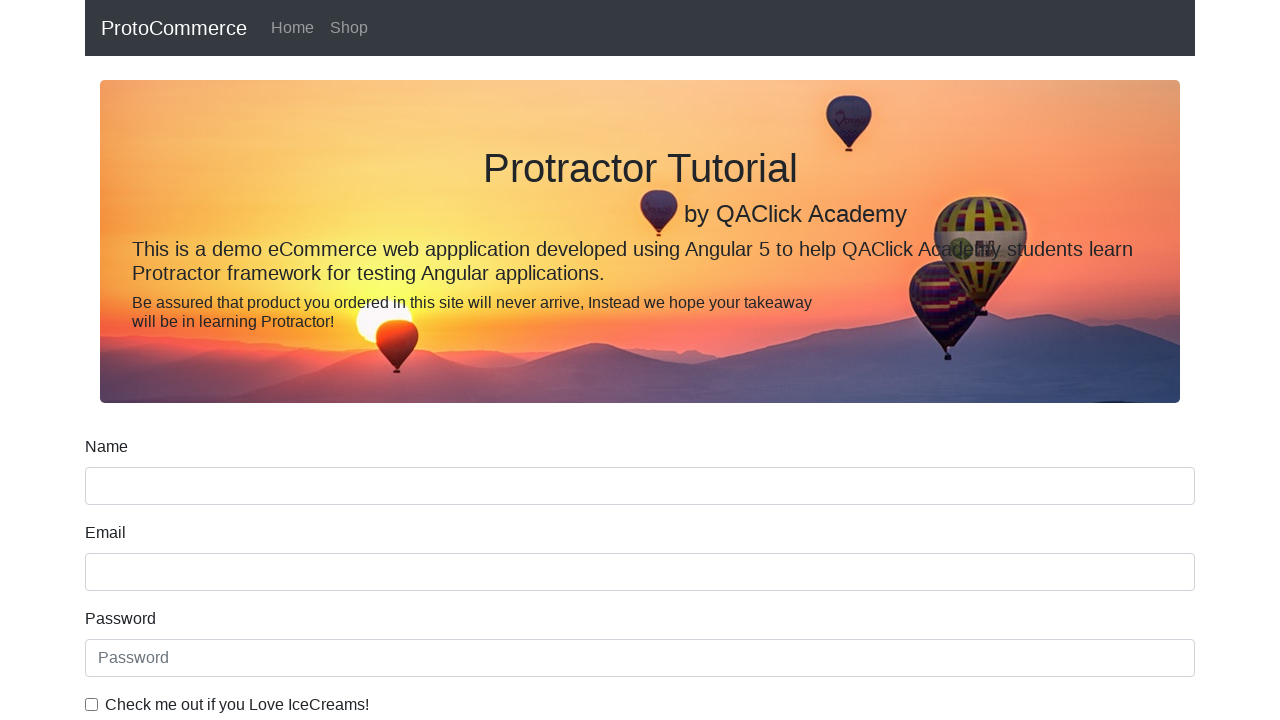

Filled name field with extracted course name: 'Playwright Testing' on input[name='name']
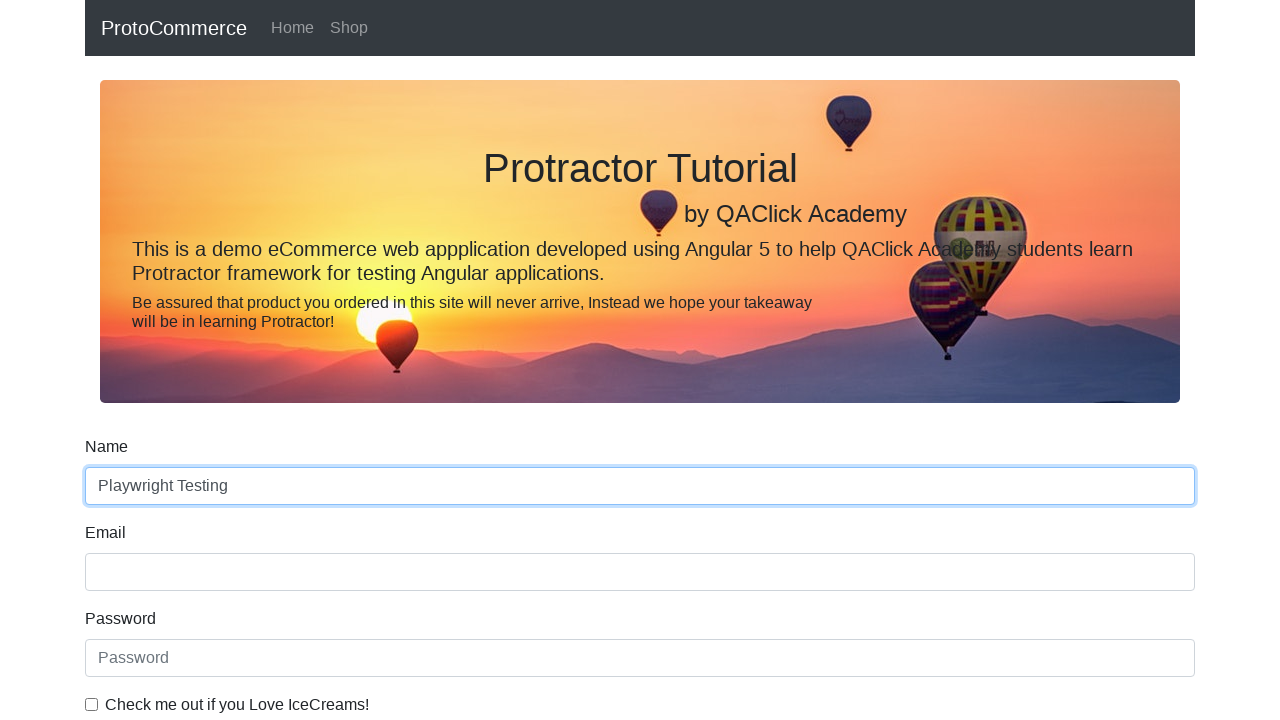

Closed the new tab
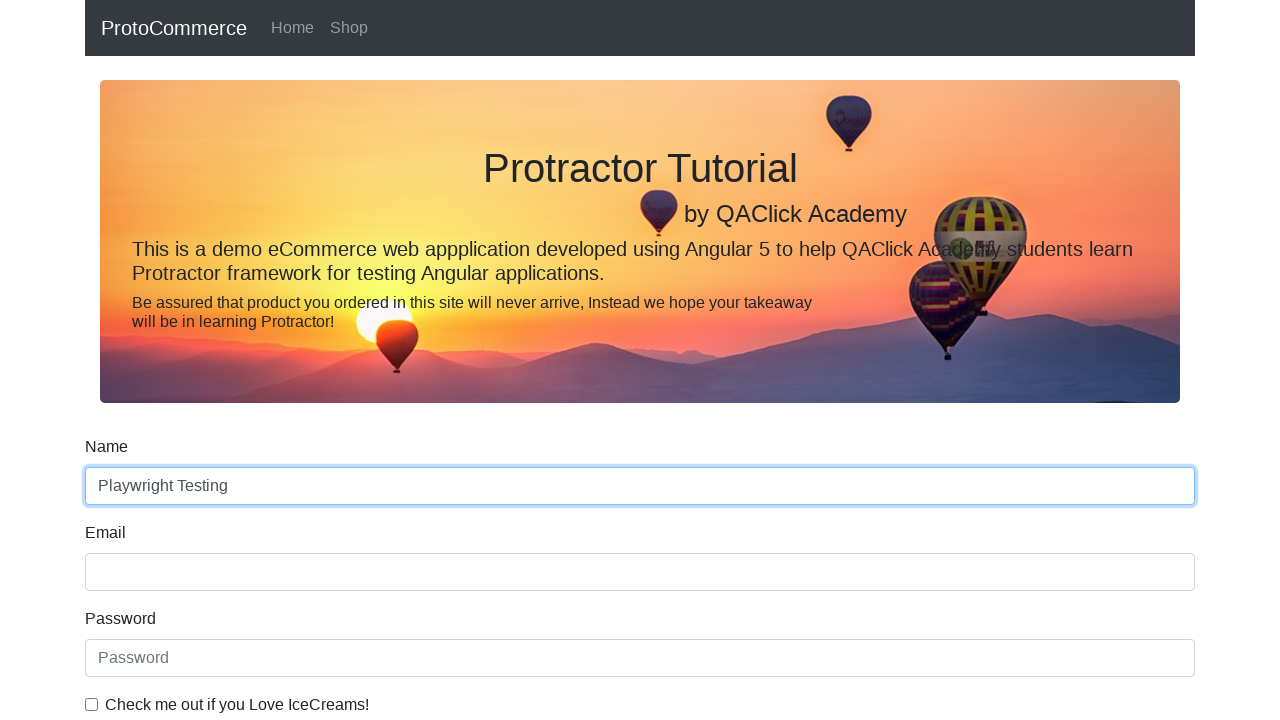

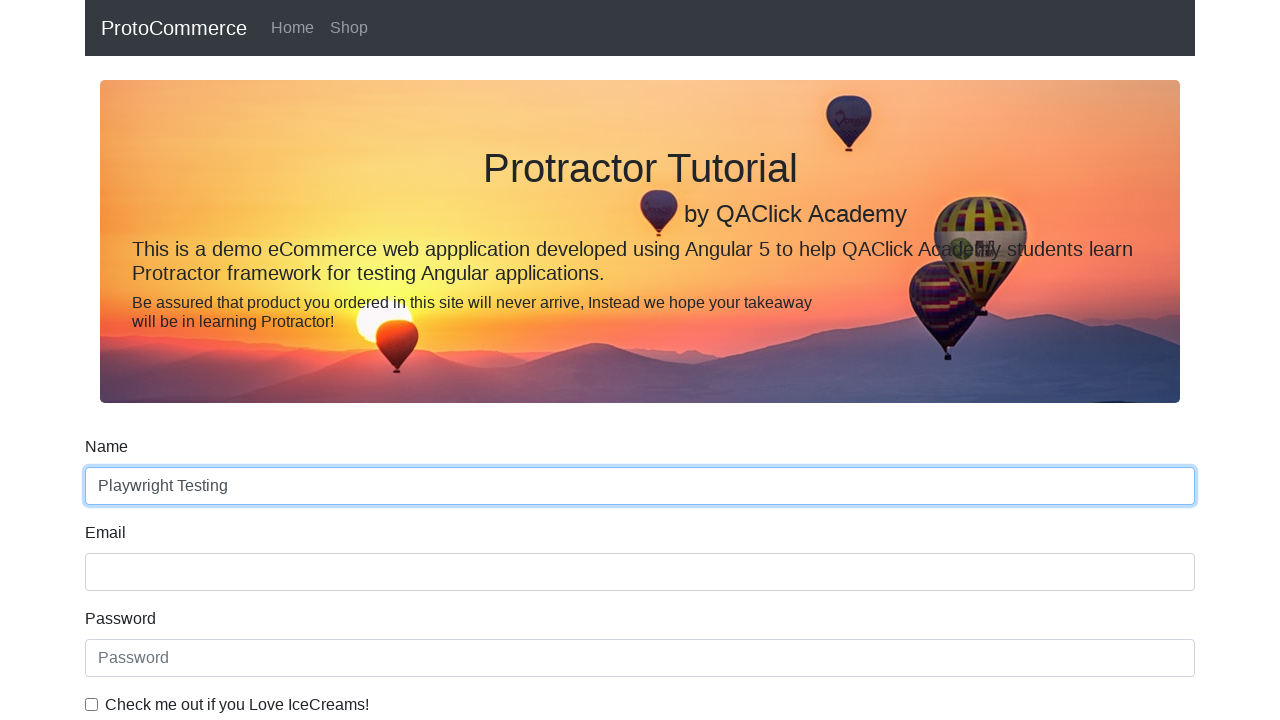